Tests right-click context menu functionality by performing a right-click action on a button element

Starting URL: https://swisnl.github.io/jQuery-contextMenu/demo.html

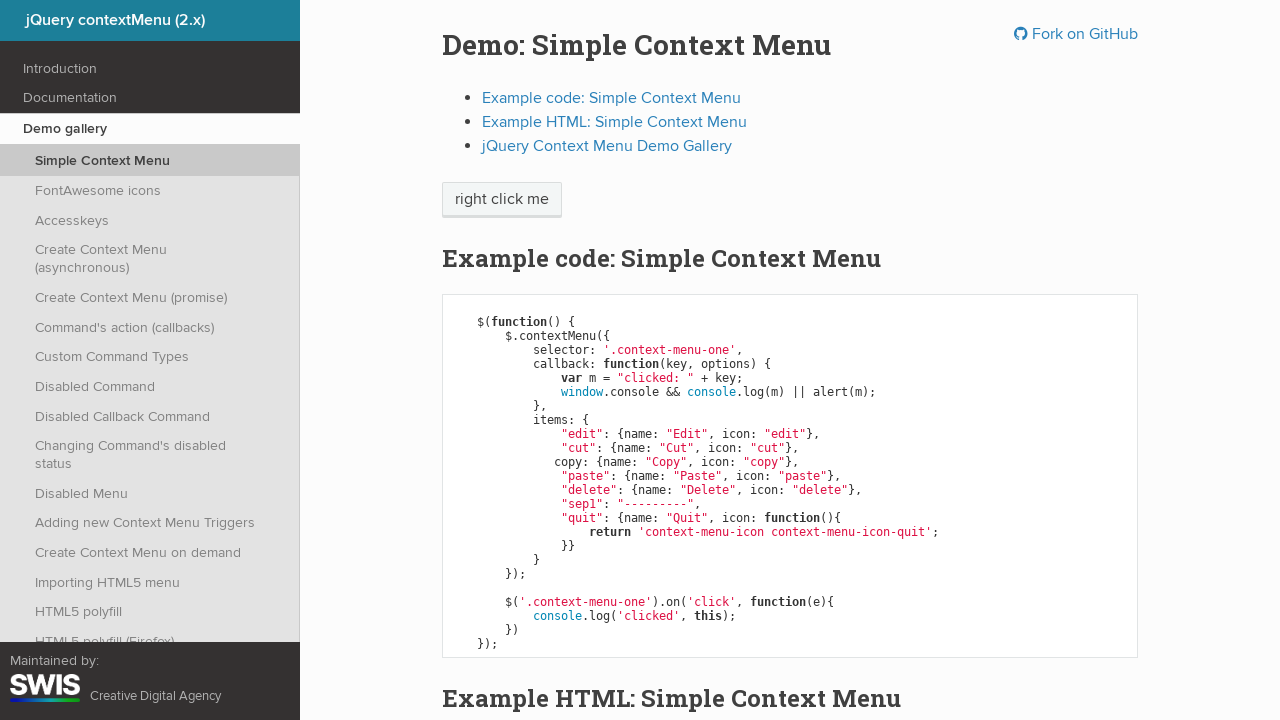

Located the context menu button element
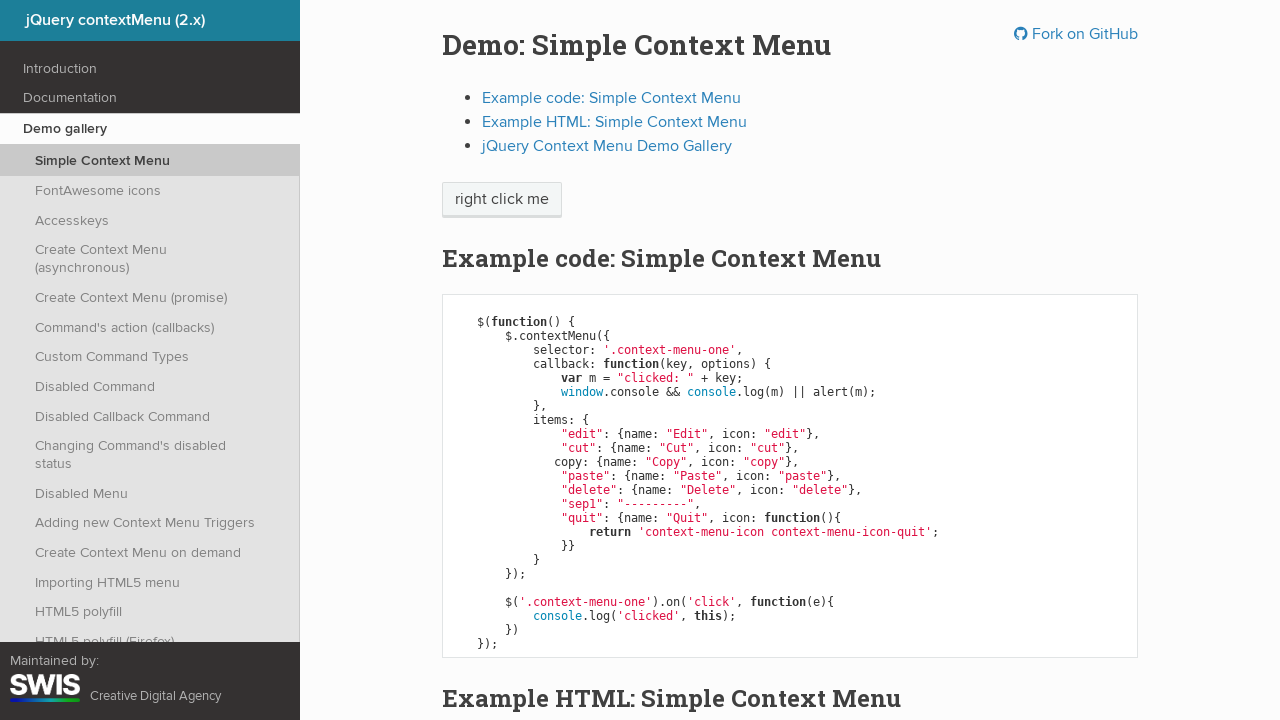

Performed right-click on the button element at (502, 200) on span.context-menu-one.btn.btn-neutral
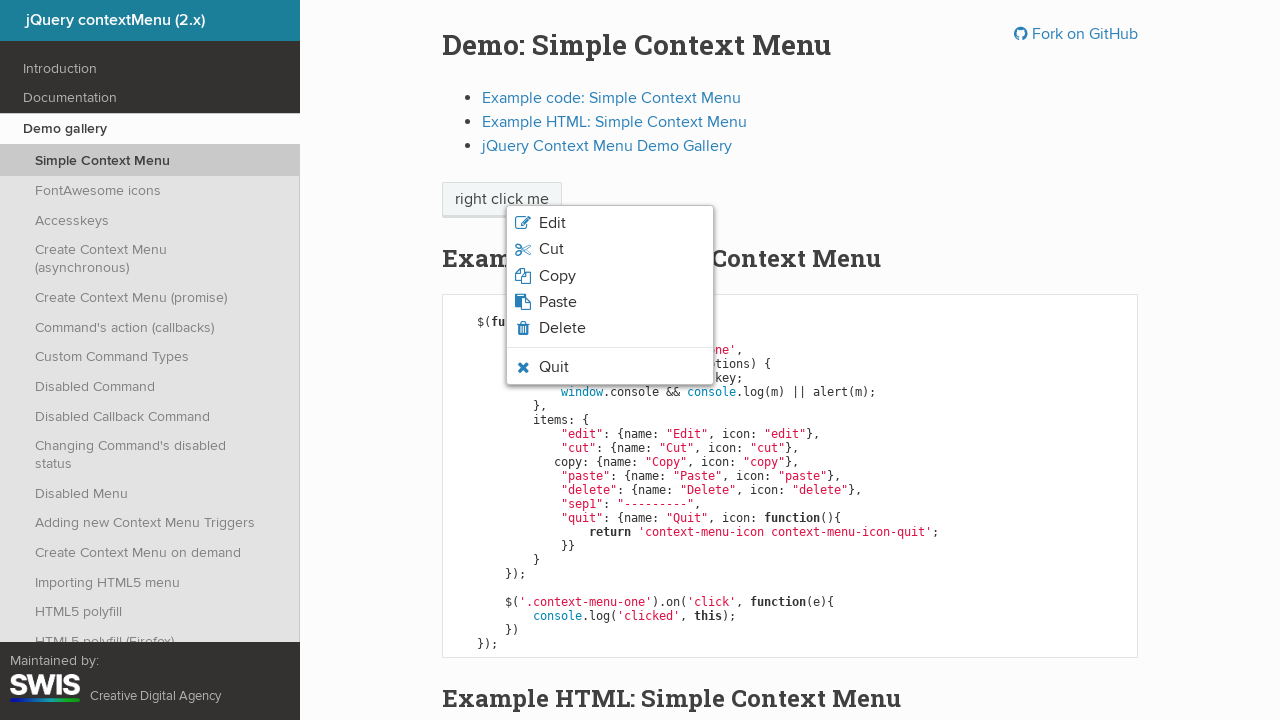

Waited for context menu to appear
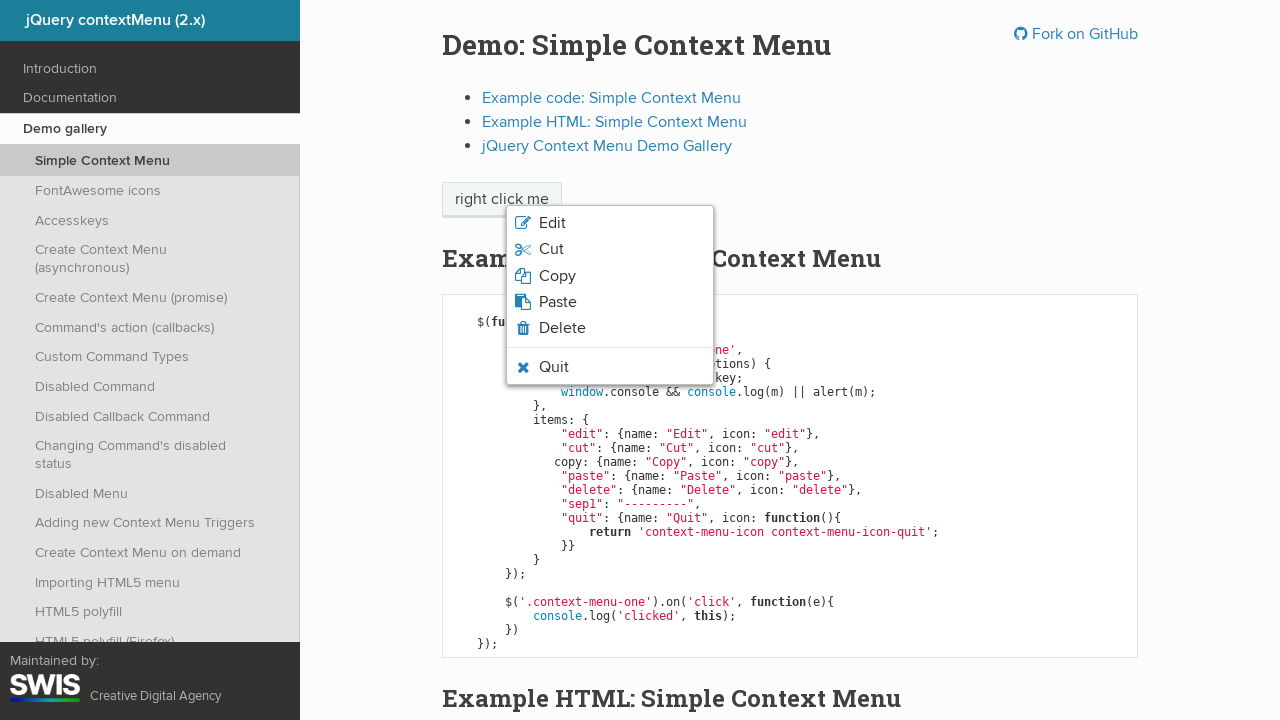

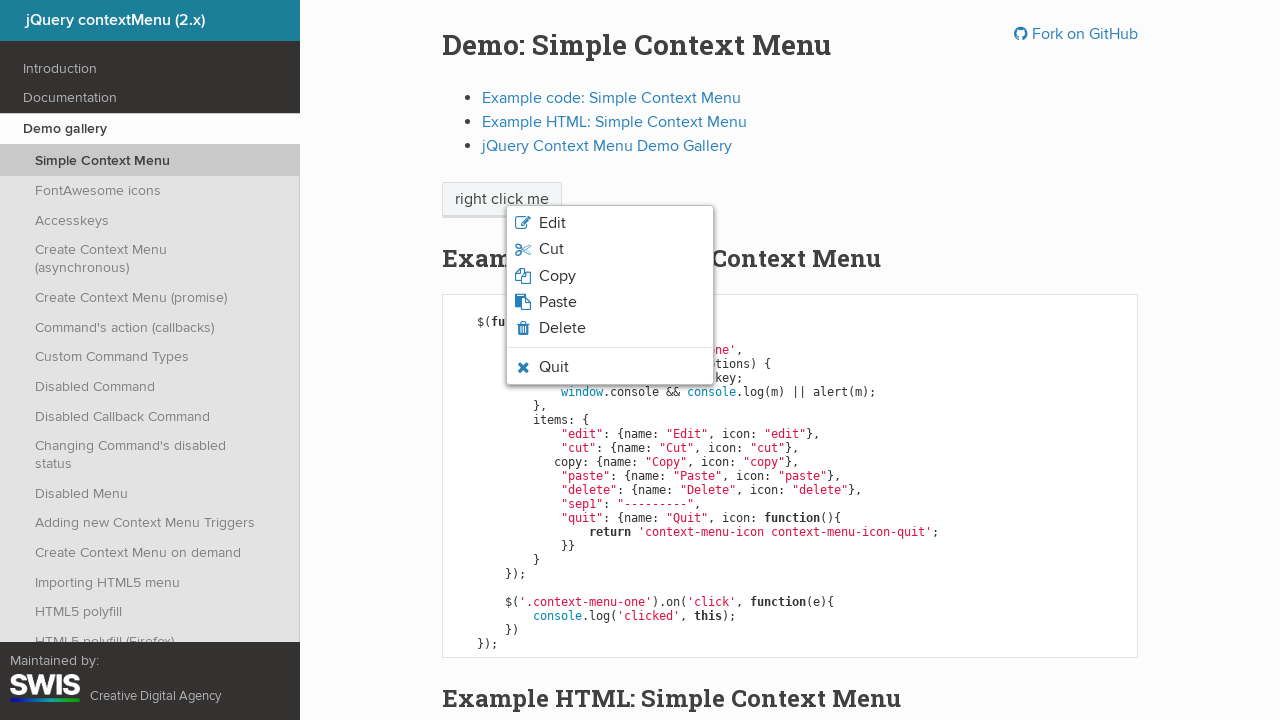